Tests e-commerce functionality by navigating to a product page, adding it to cart, and returning to the home page

Starting URL: https://www.demoblaze.com/index.html

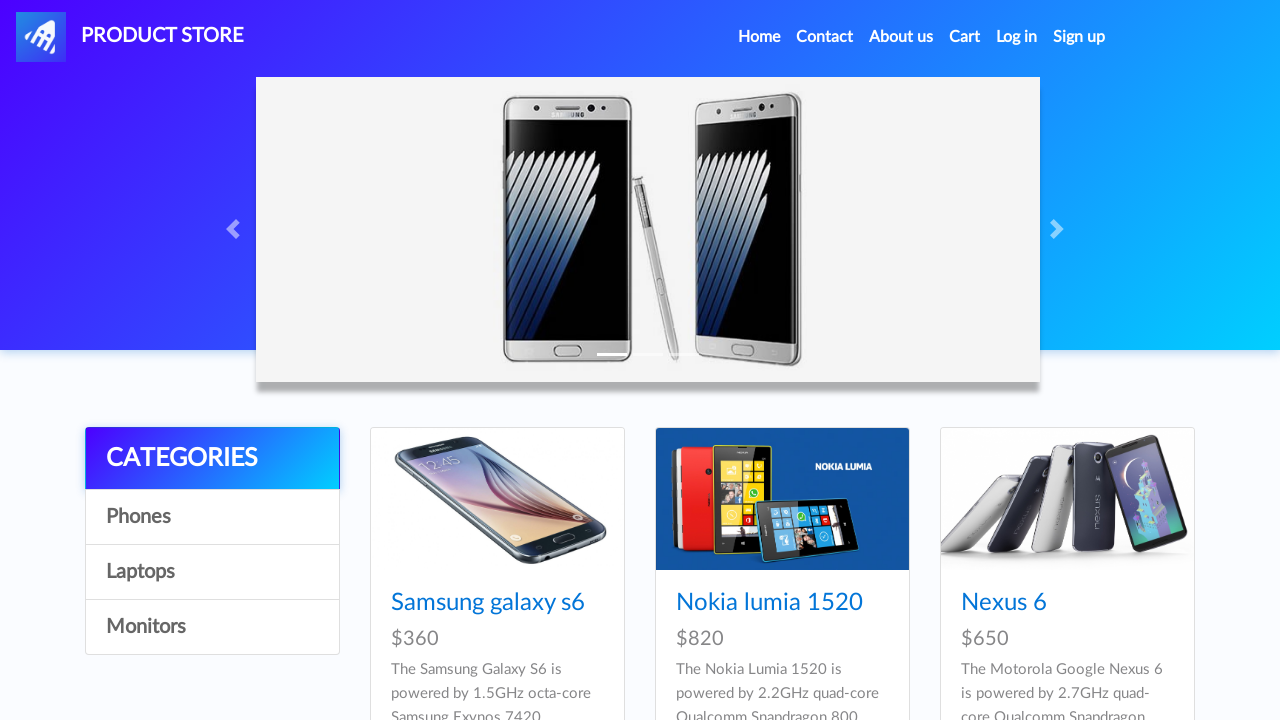

Clicked on Samsung Galaxy S6 product link at (488, 603) on text=Samsung galaxy s6
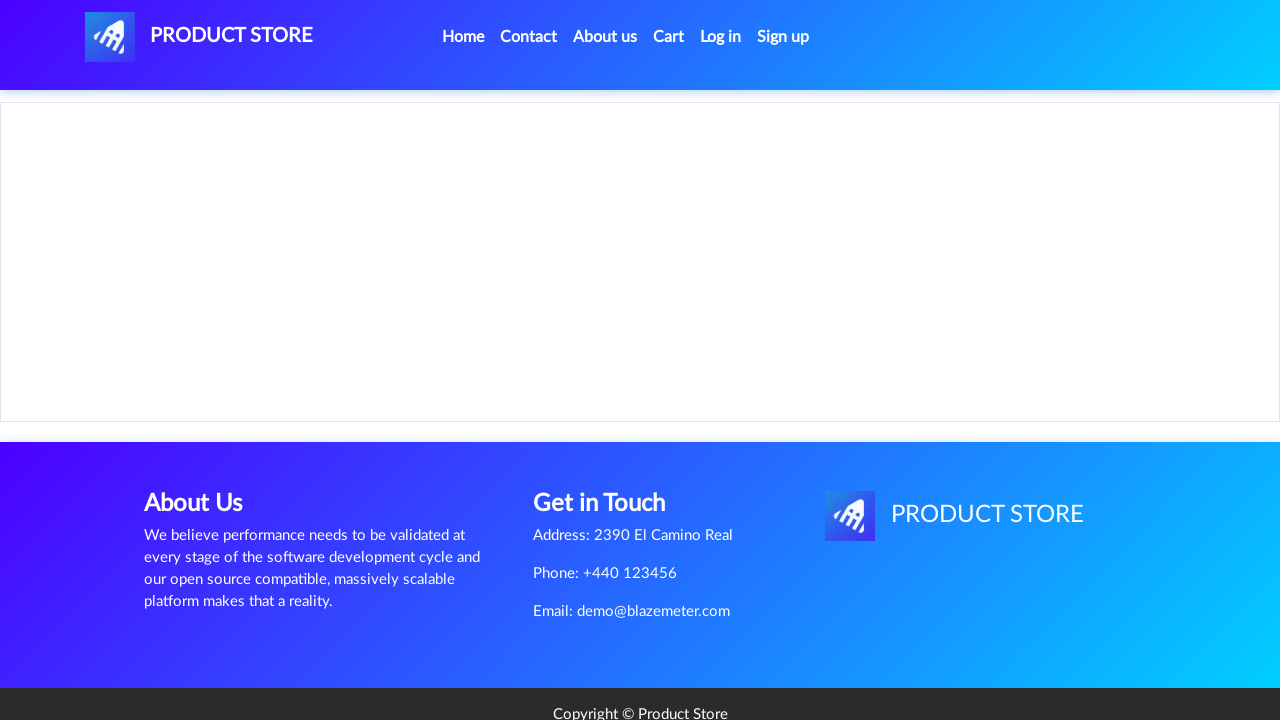

Clicked 'Add to cart' button on product page at (610, 440) on text=Add to cart
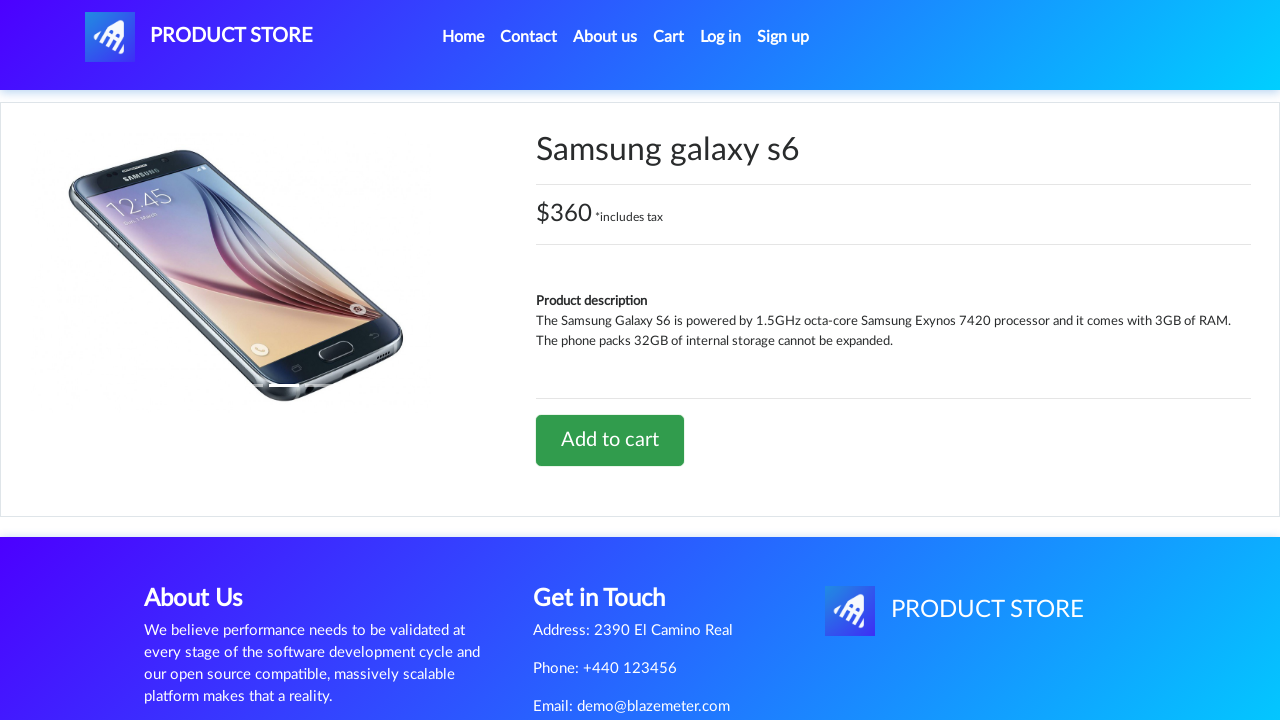

Set up dialog handler to accept confirmation alert
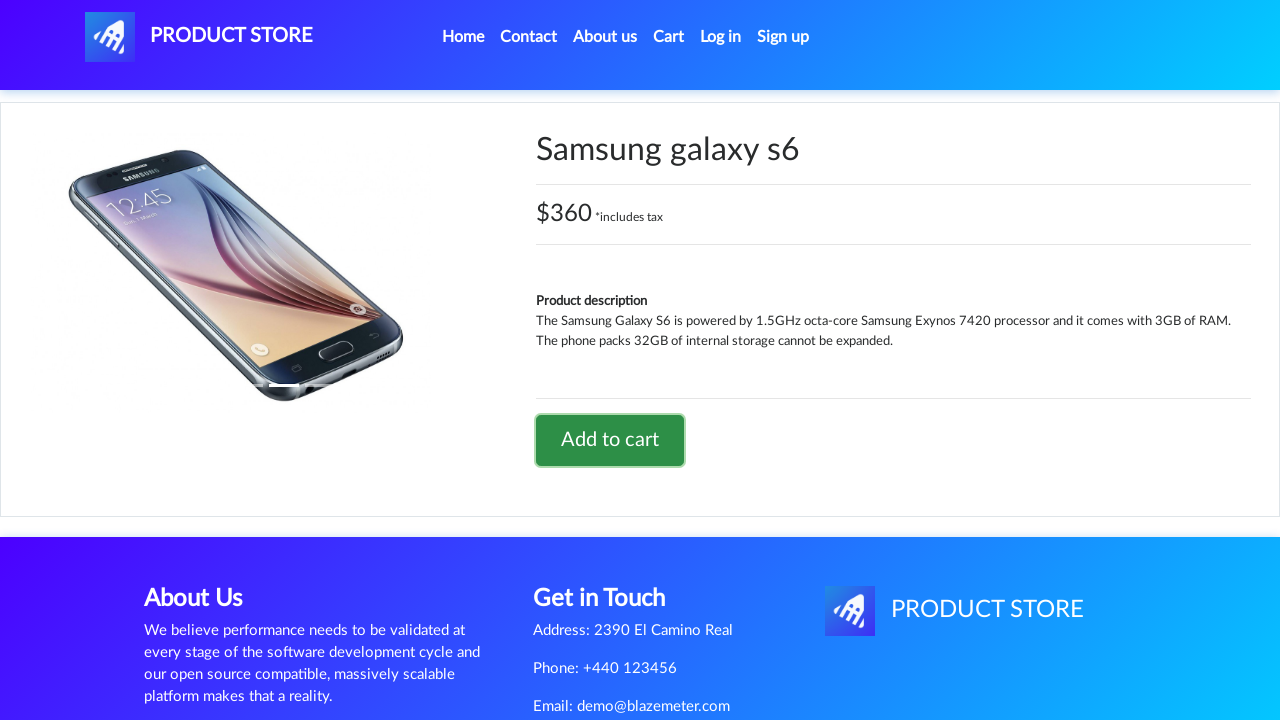

Clicked PRODUCT STORE link to return to home page at (199, 37) on #nava
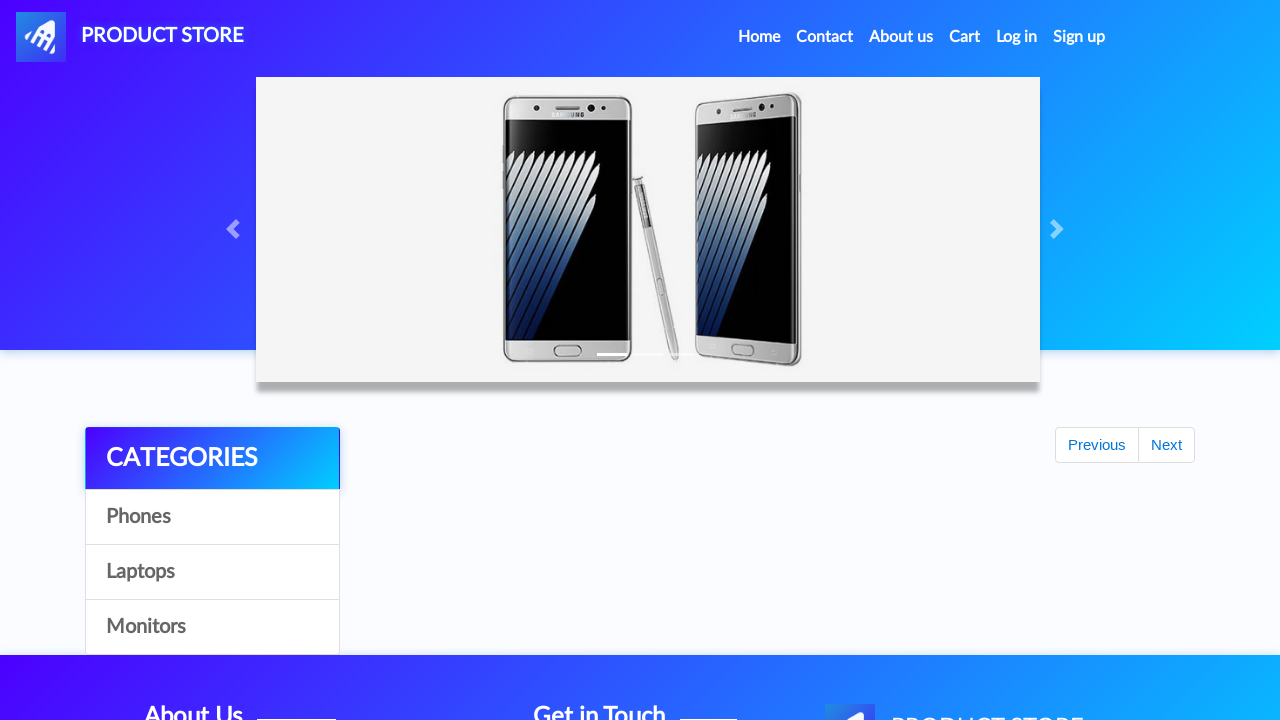

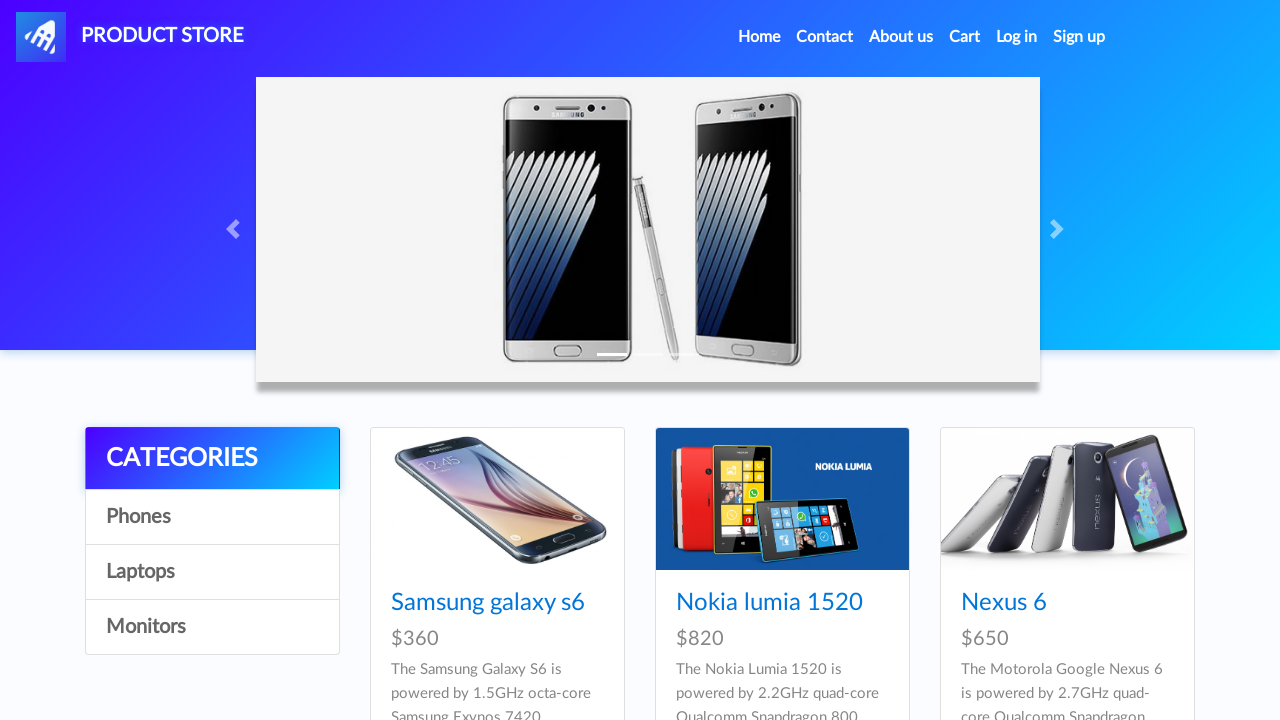